Tests a table with fixed header by scrolling to view all rows, calculating the sum of values in the 4th column, and verifying it matches the displayed total

Starting URL: https://rahulshettyacademy.com/AutomationPractice/

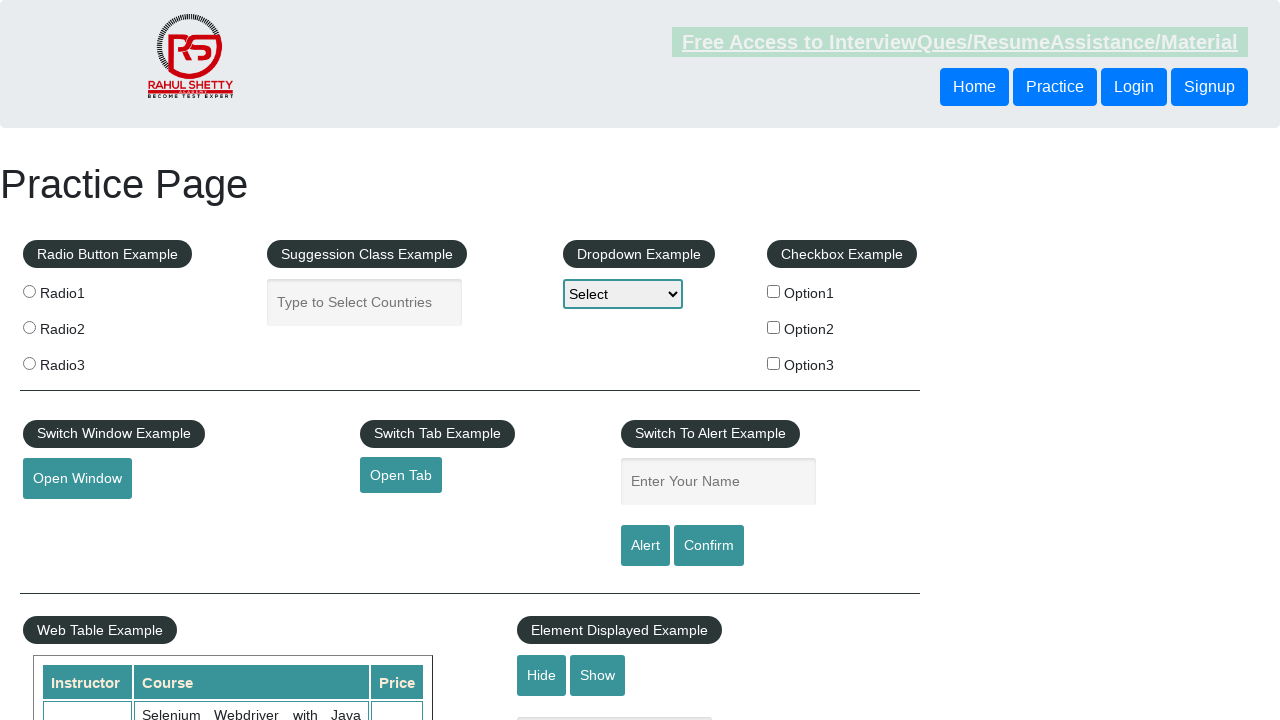

Navigated to Automation Practice page
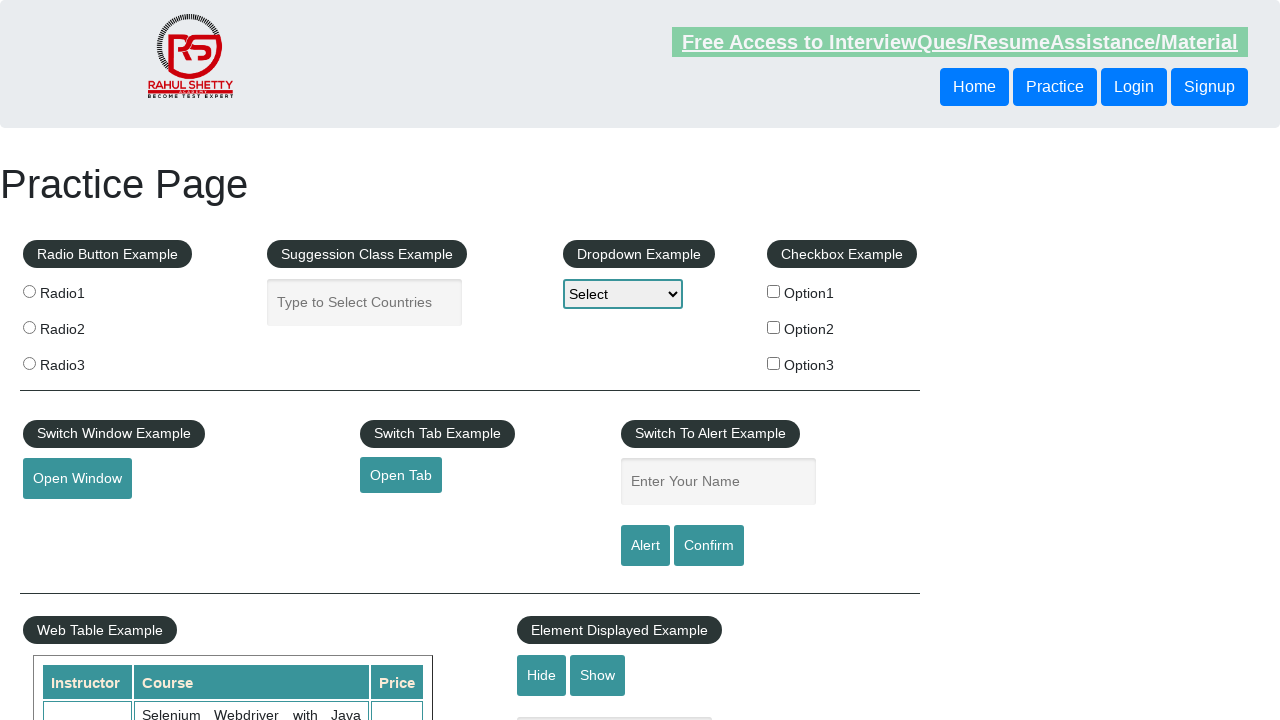

Scrolled table with fixed header to view all rows
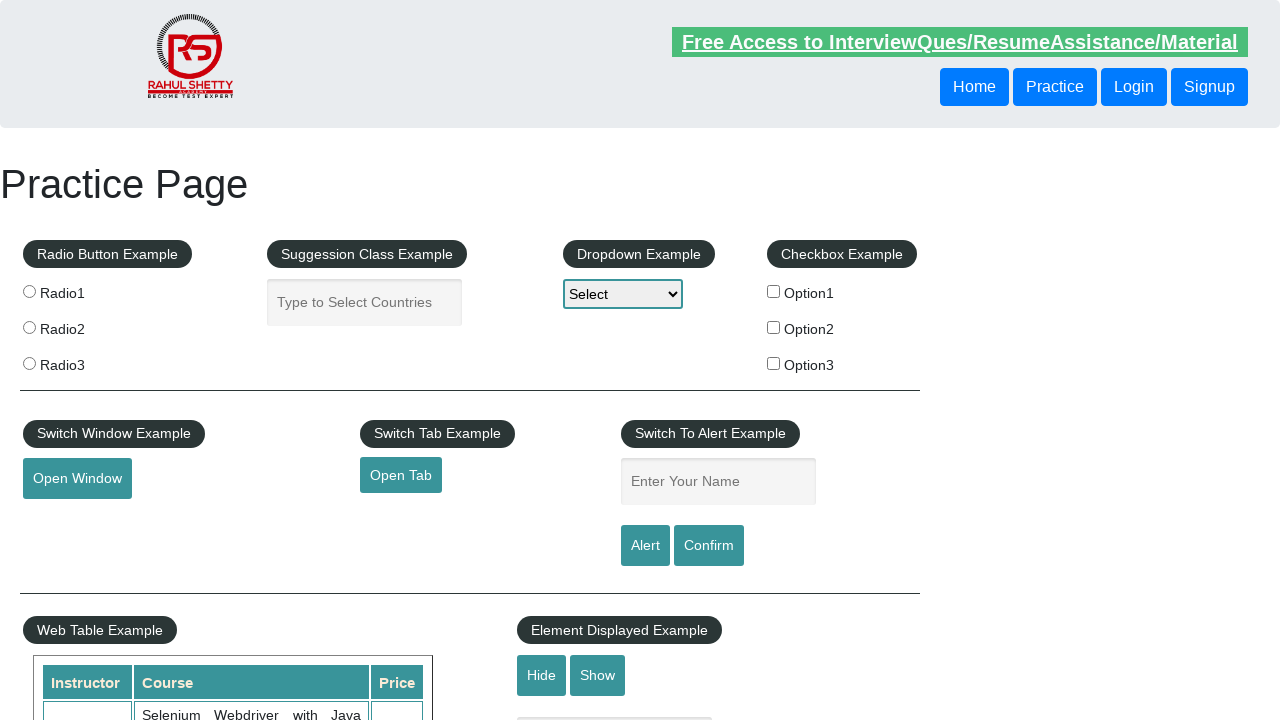

Retrieved all cells from 4th column of the table
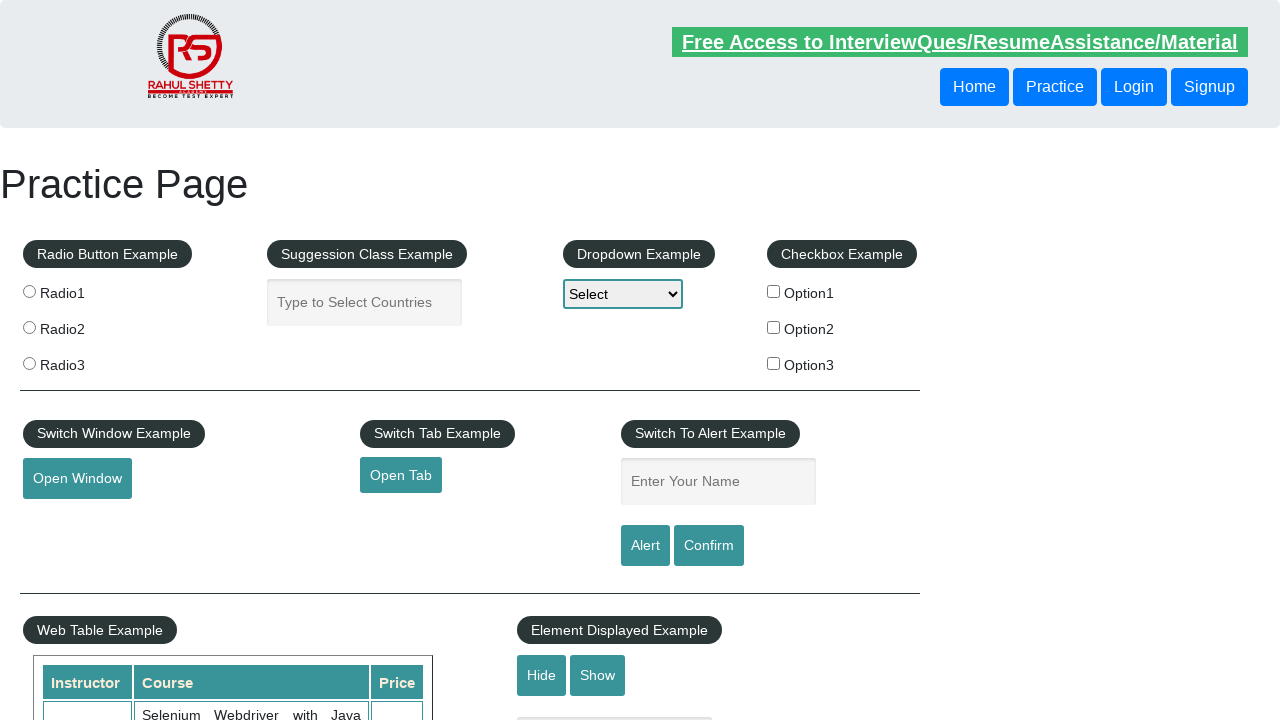

Calculated sum of 4th column values: 296
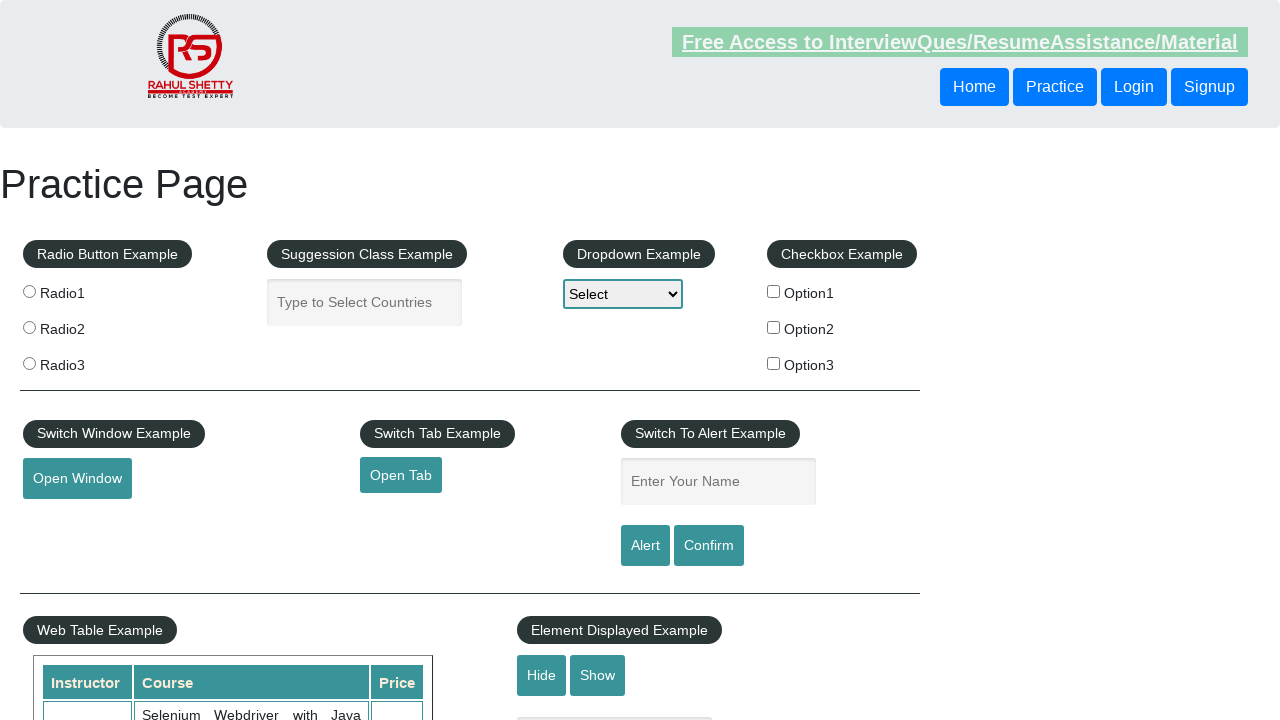

Retrieved total amount text from page
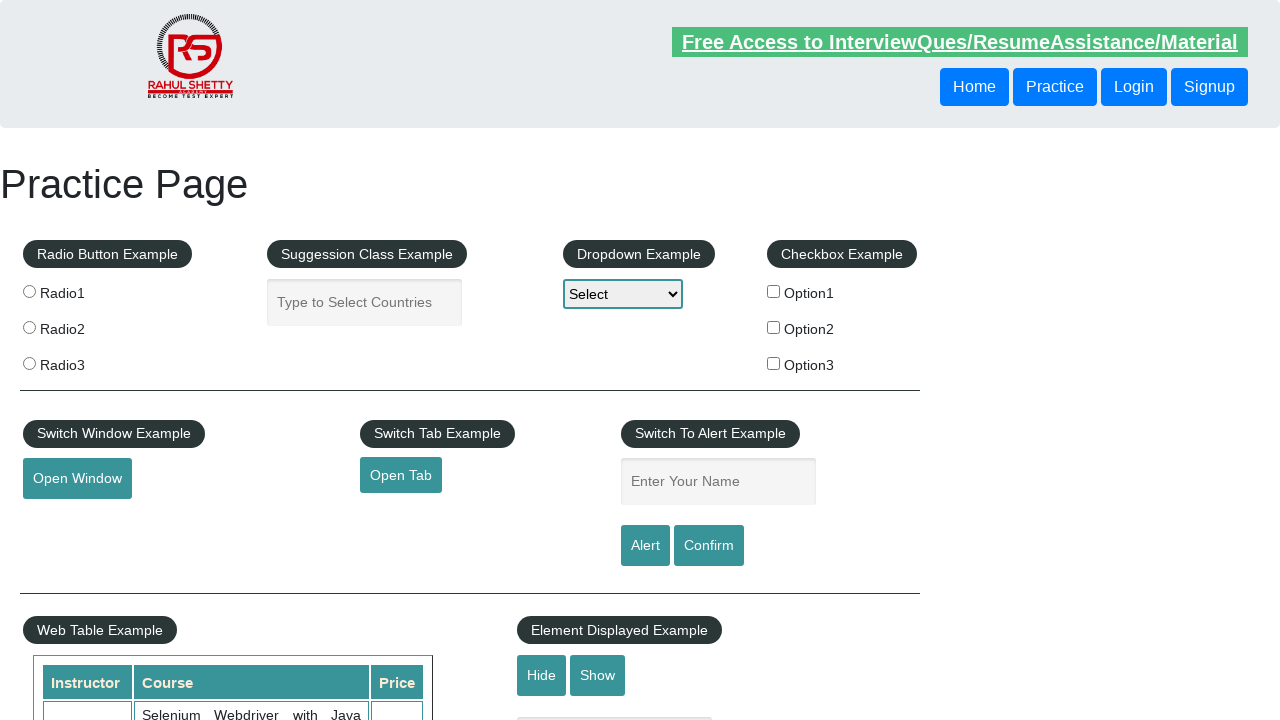

Extracted total value from text: 296
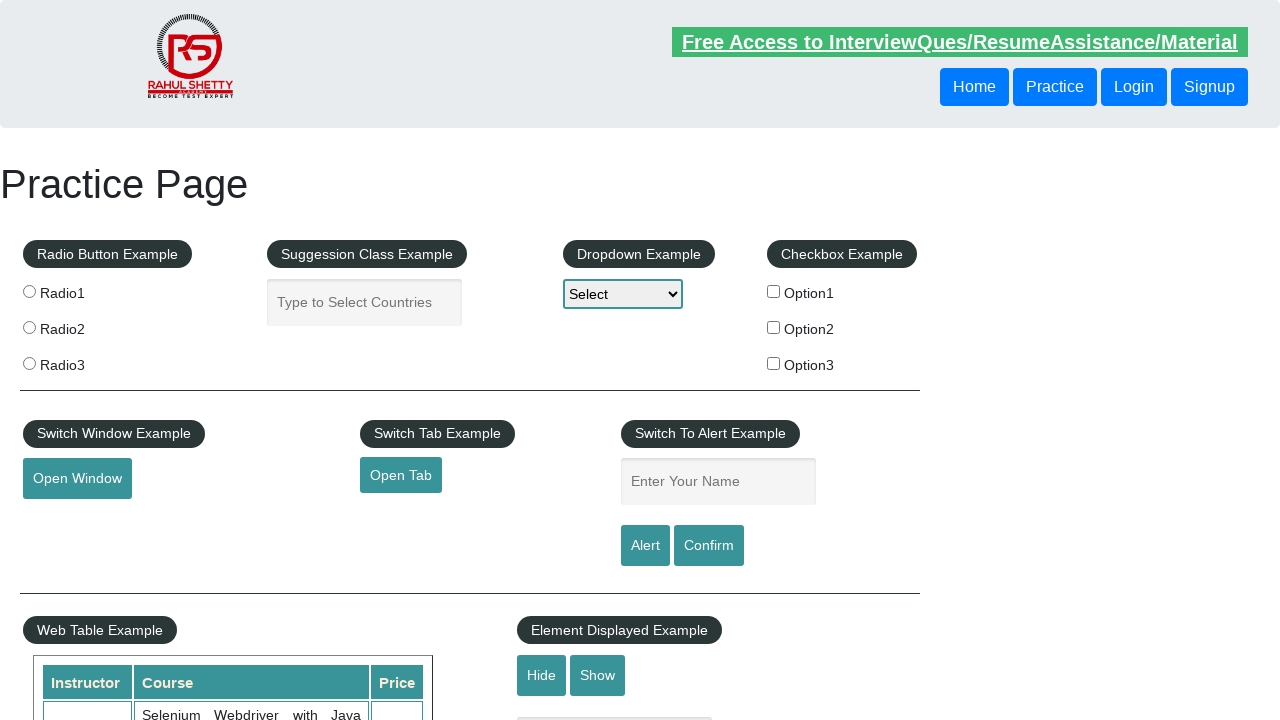

Verified calculated sum (296) matches displayed total (296)
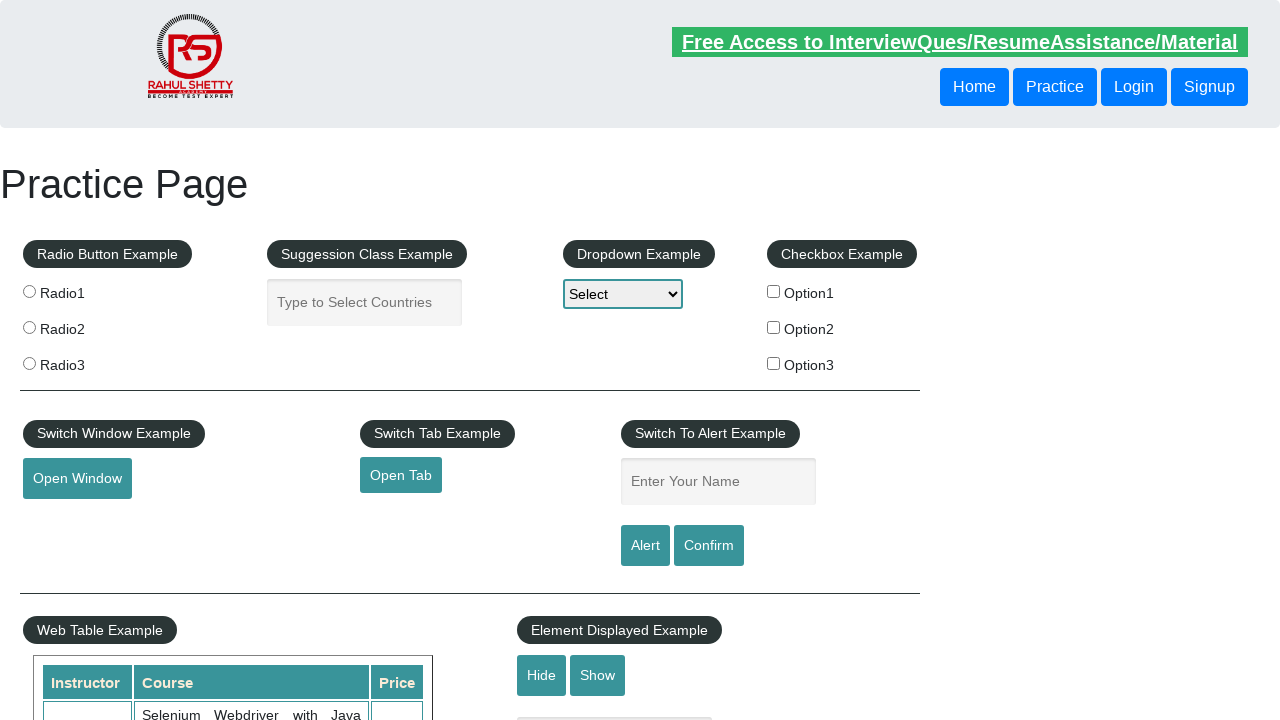

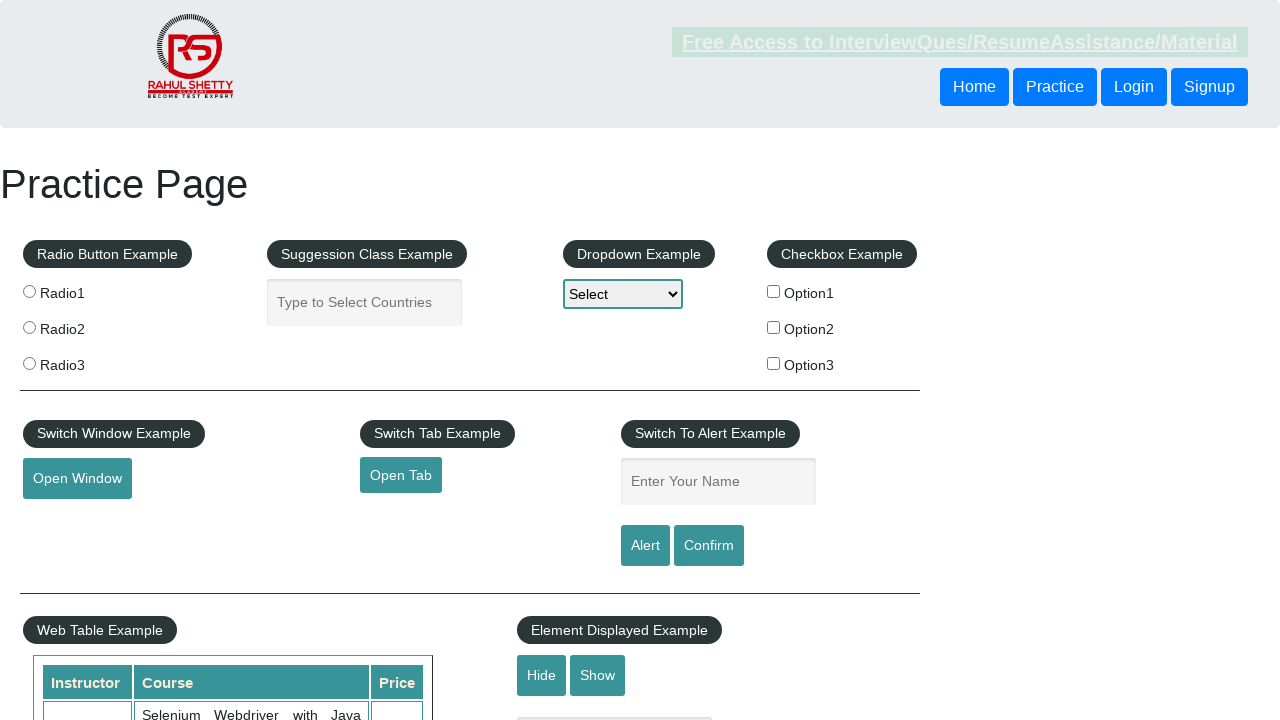